Tests drag and drop functionality on the jQuery UI demo page by dragging an element and dropping it onto a target droppable area within an iframe.

Starting URL: https://jqueryui.com/droppable/

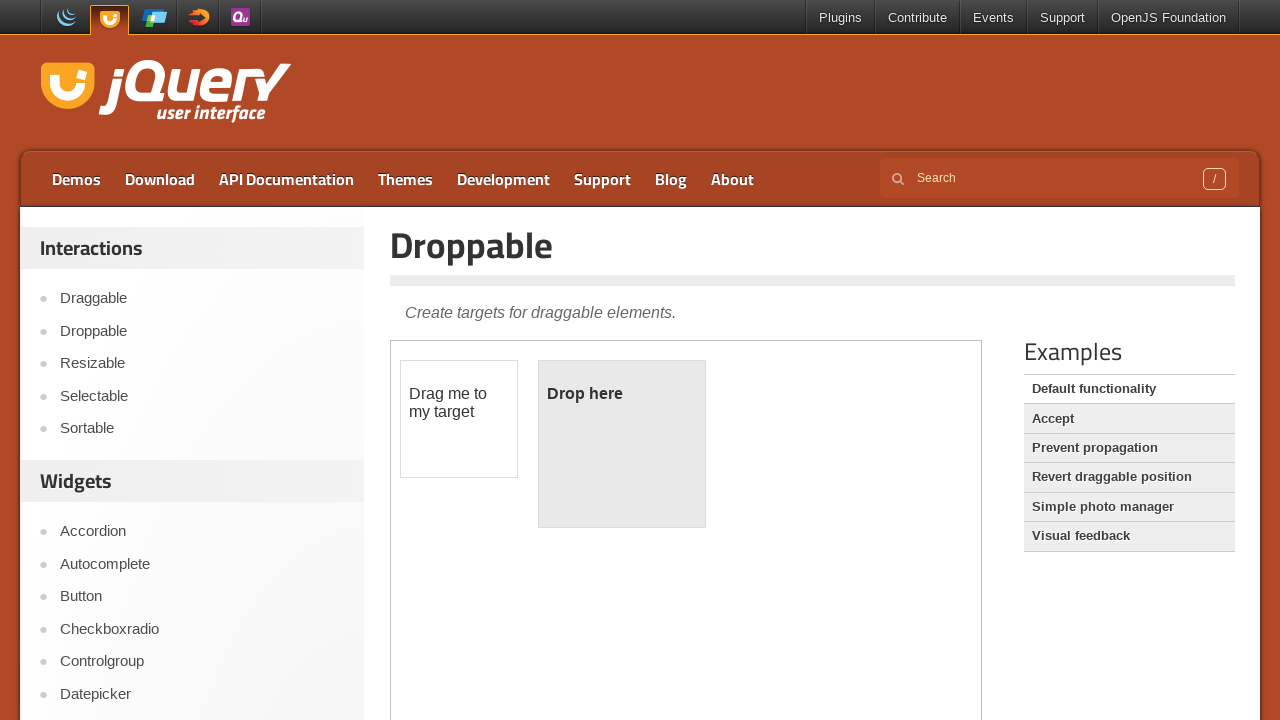

Located the demo iframe containing drag and drop elements
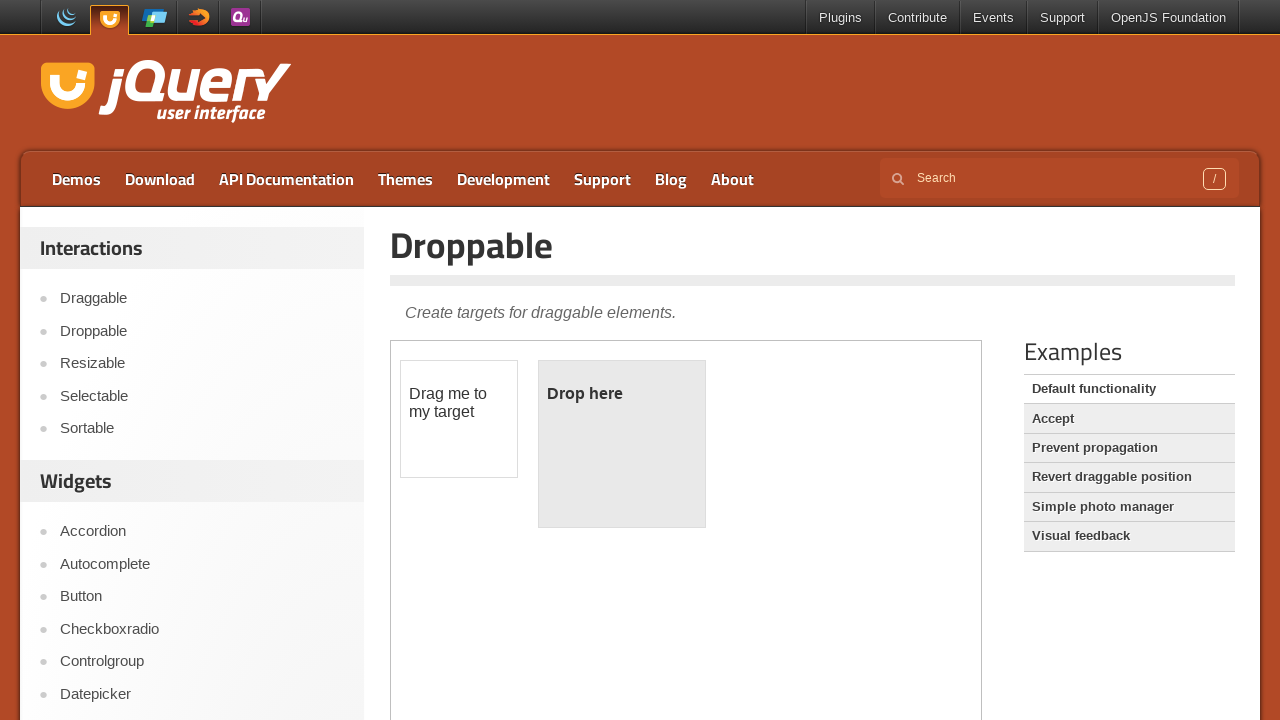

Located the draggable element within the iframe
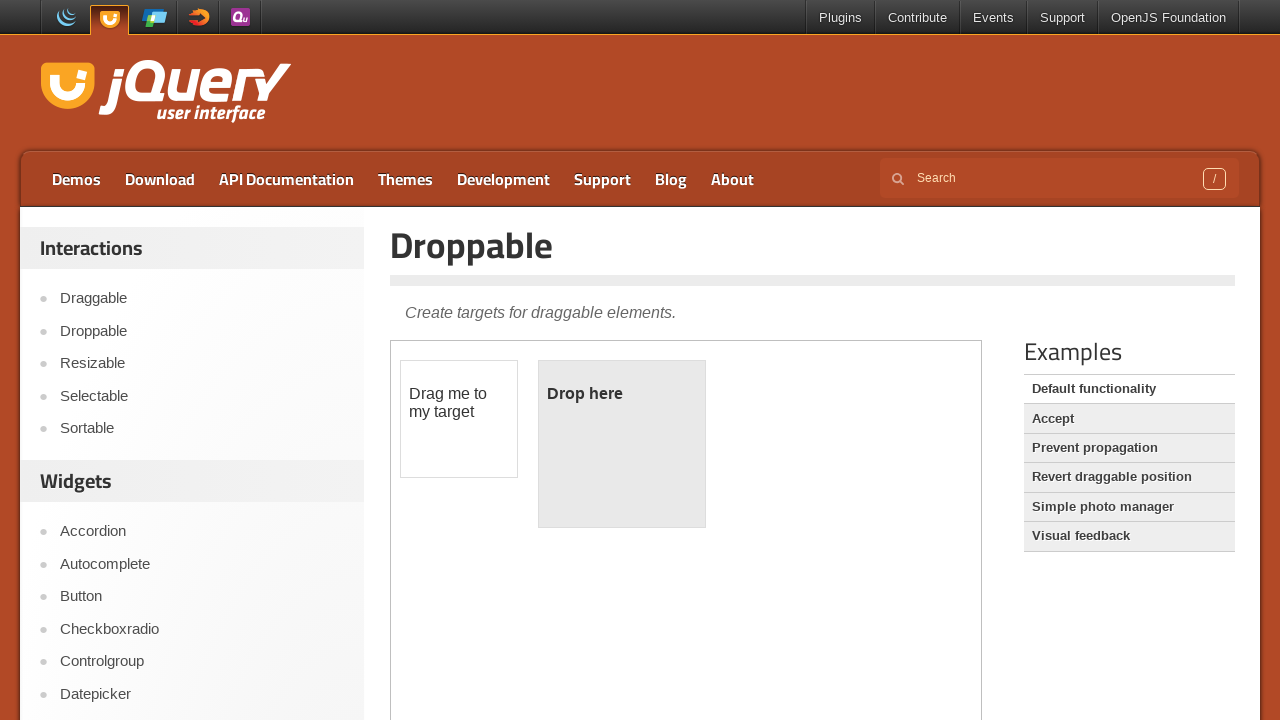

Located the droppable target element within the iframe
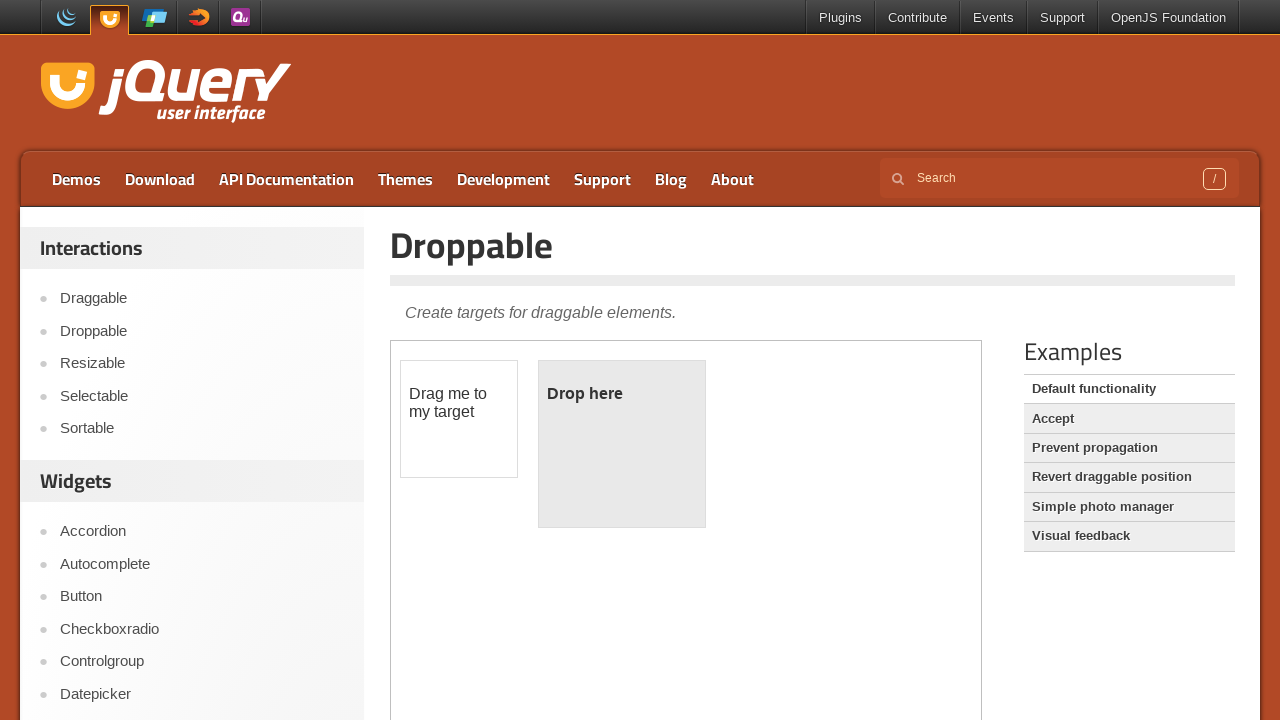

Dragged the draggable element and dropped it onto the droppable target area at (622, 444)
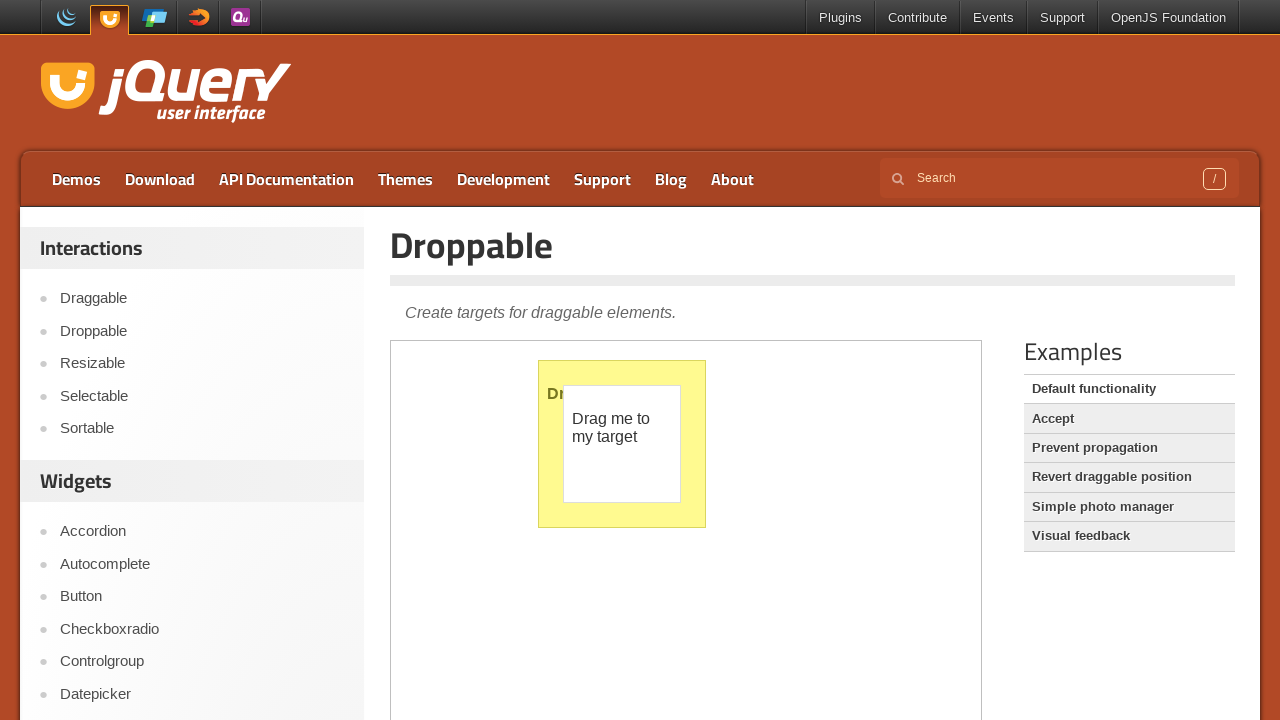

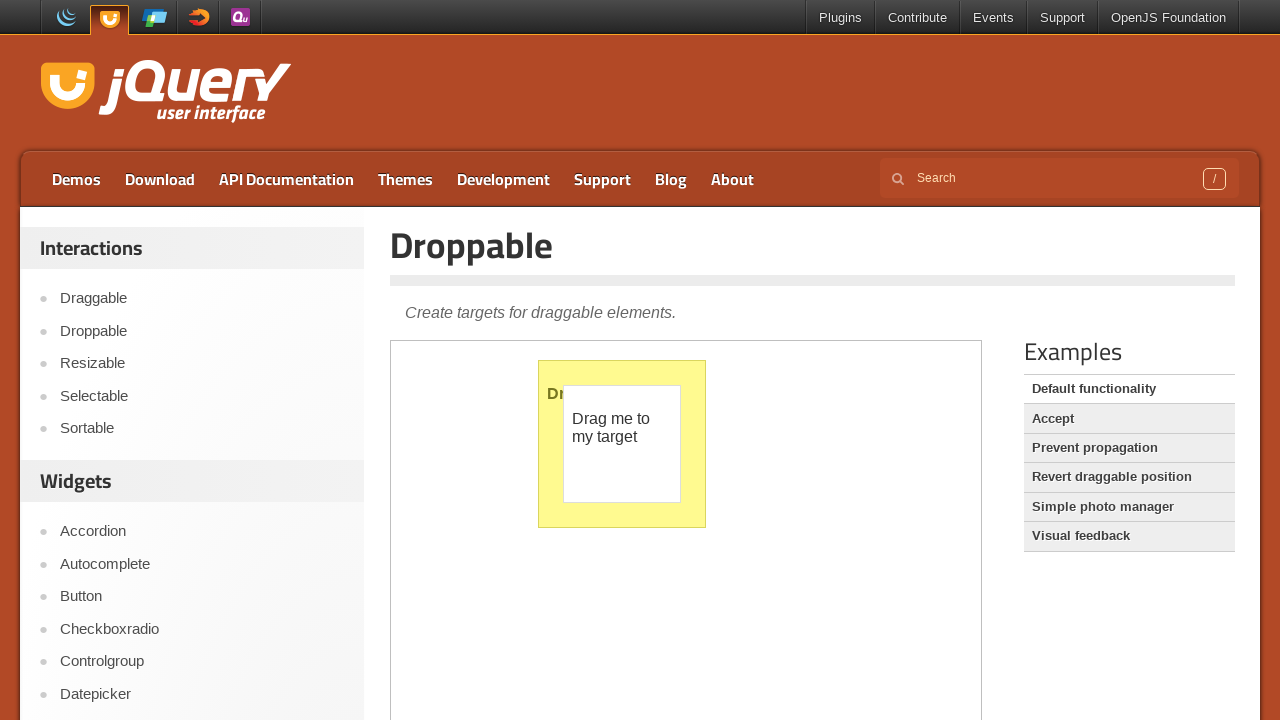